Tests checkbox interaction by clicking checkboxes and verifying their selection state on a test blog page

Starting URL: http://only-testing-blog.blogspot.com/2014/01/textbox.html?

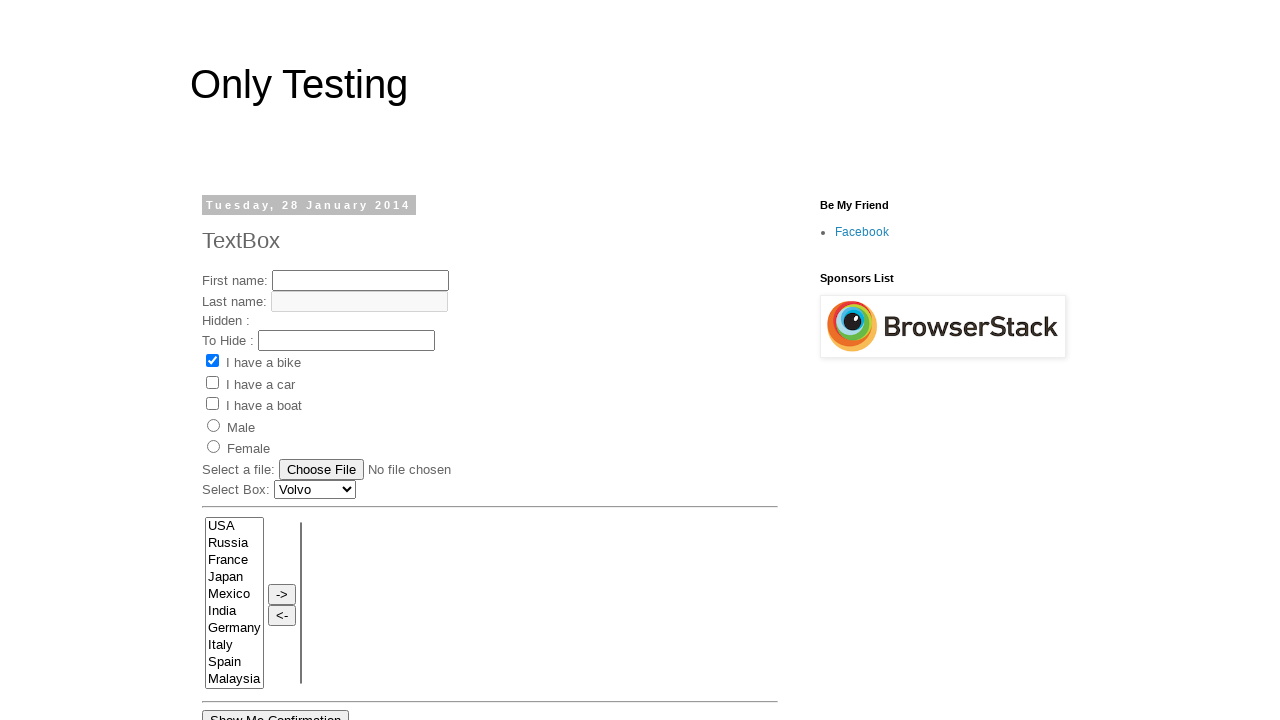

Clicked the third checkbox at (212, 404) on xpath=//input[@id='check3']
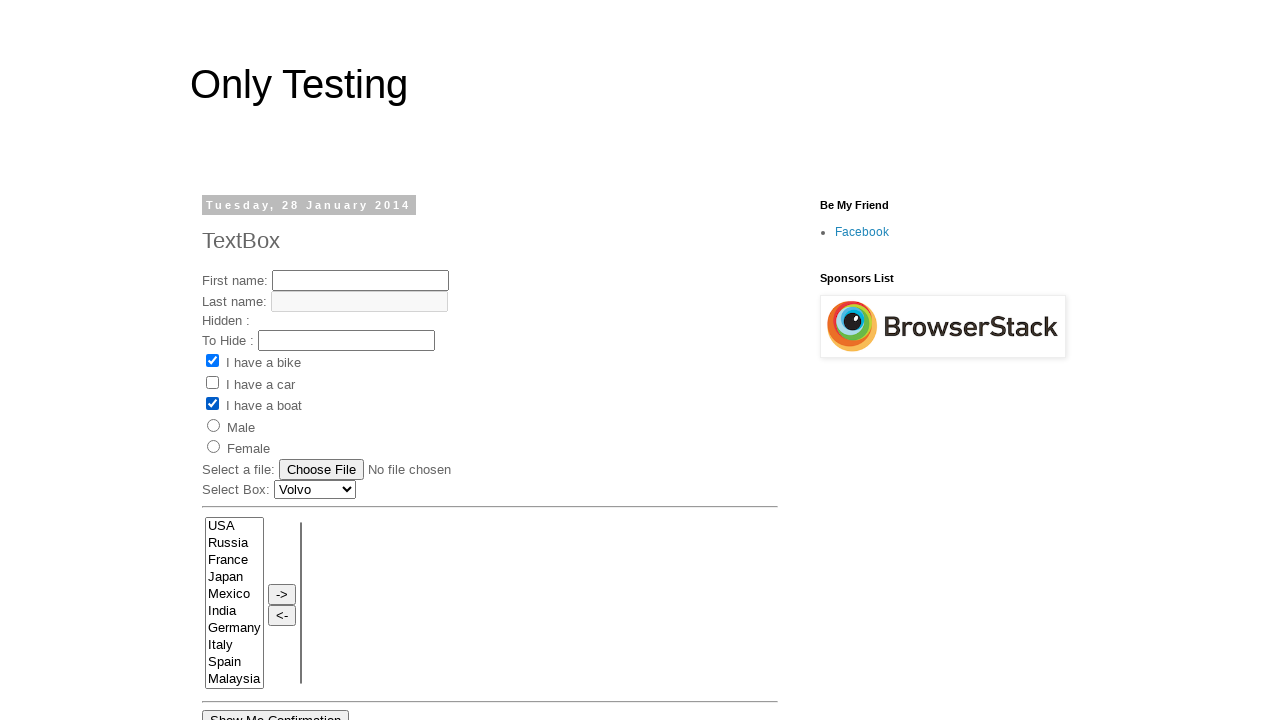

Located the first checkbox element
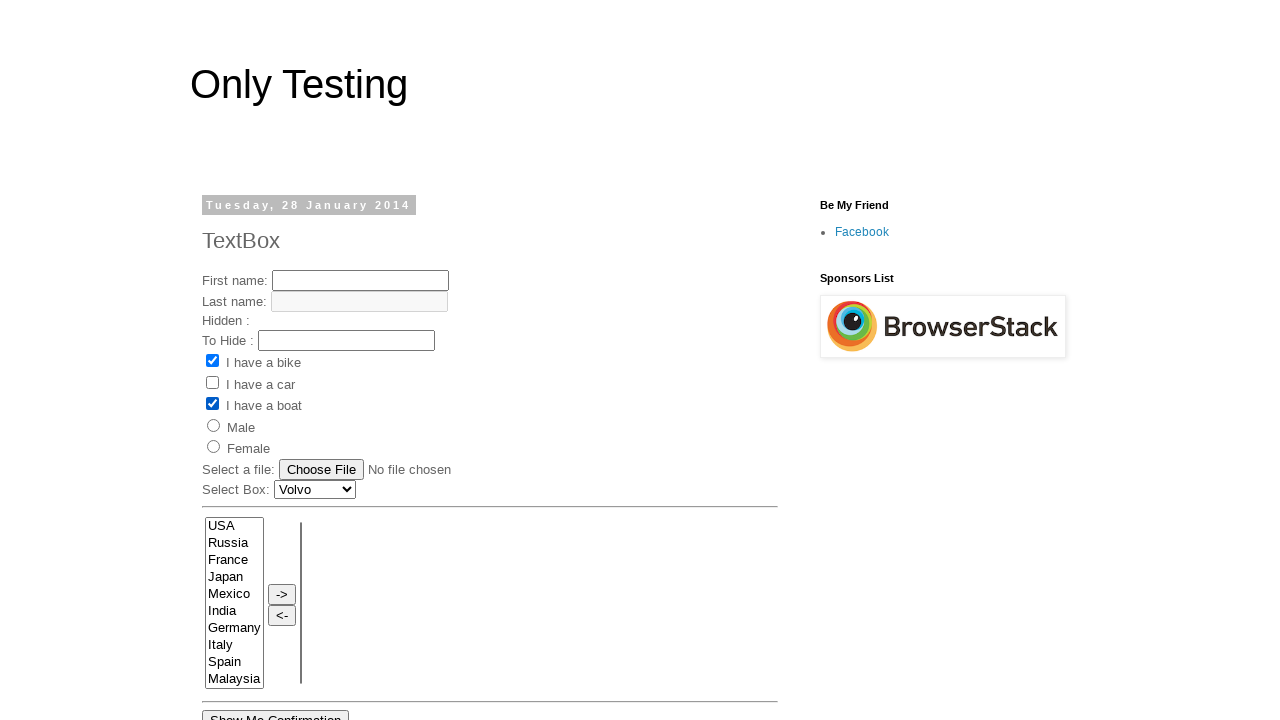

Verified first checkbox is already checked
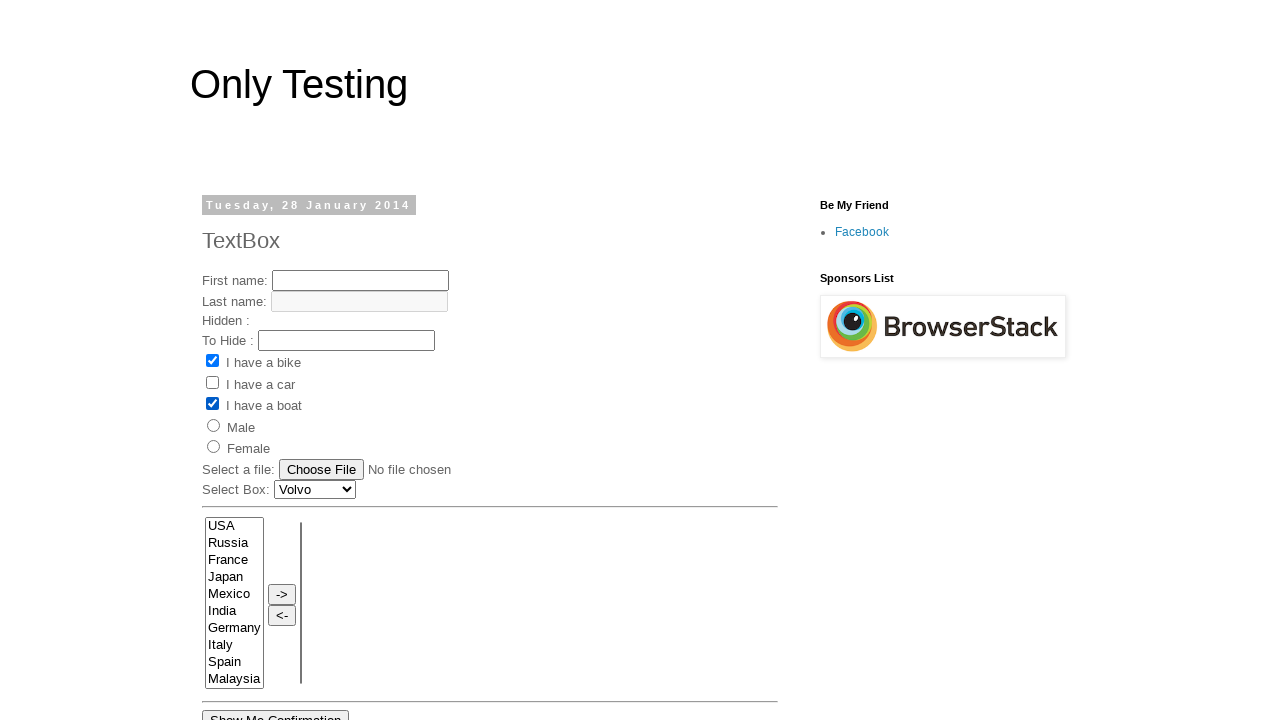

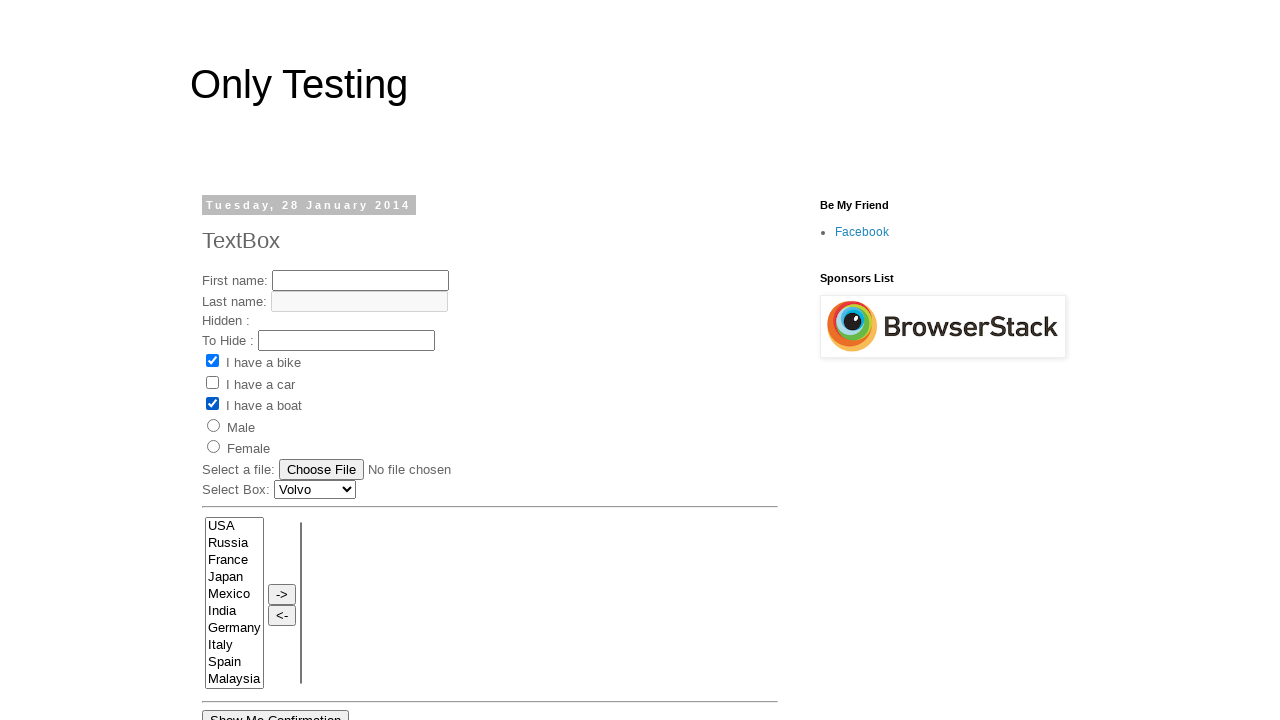